Navigates to the 99 Bottles of Beer website, clicks on the Team menu link, and verifies that the three creator names (Oliver Schade, Gregor Scheithauer, Stefan Scheler) are displayed on the team page.

Starting URL: http://www.99-bottles-of-beer.net/

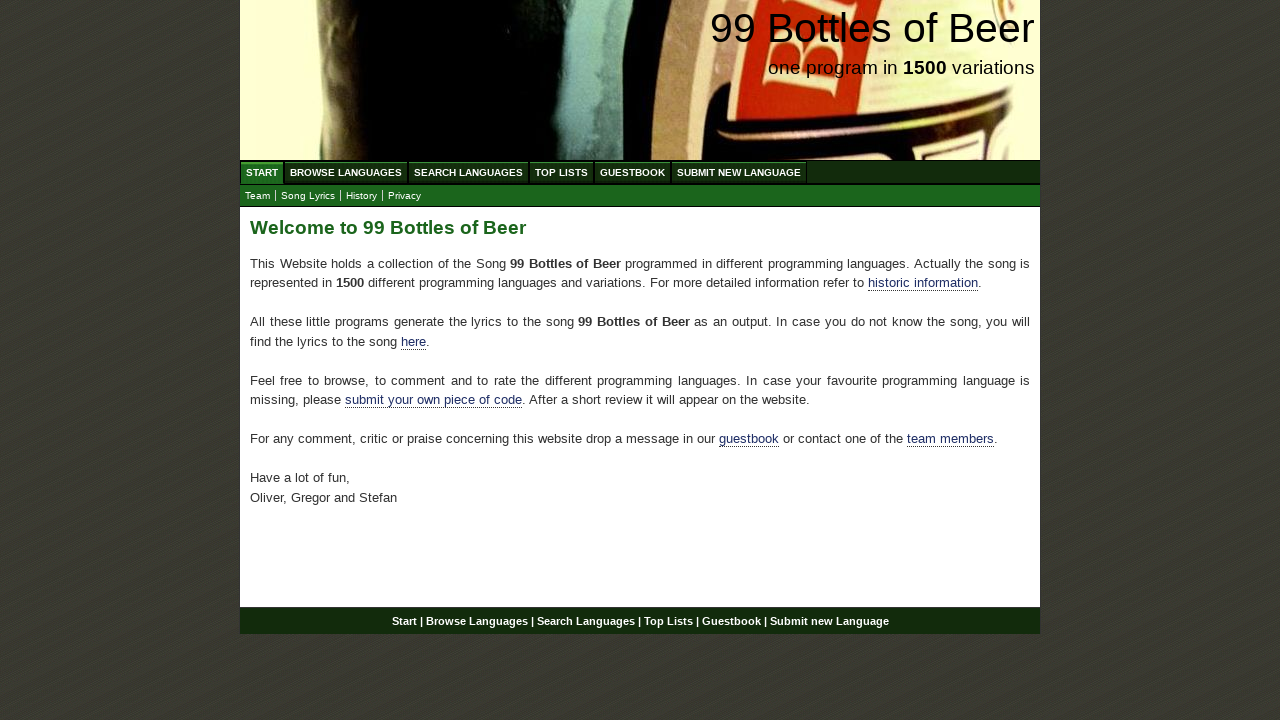

Navigated to 99 Bottles of Beer website
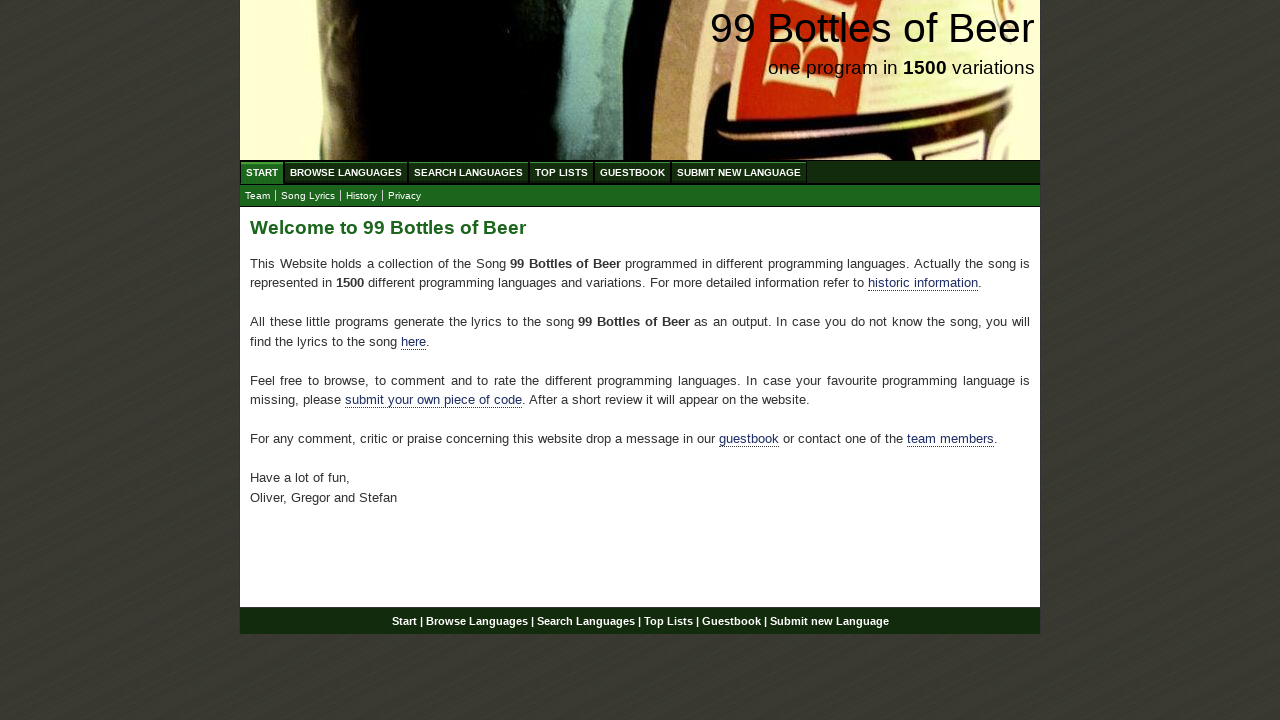

Clicked on Team menu link at (258, 196) on a[href='team.html']
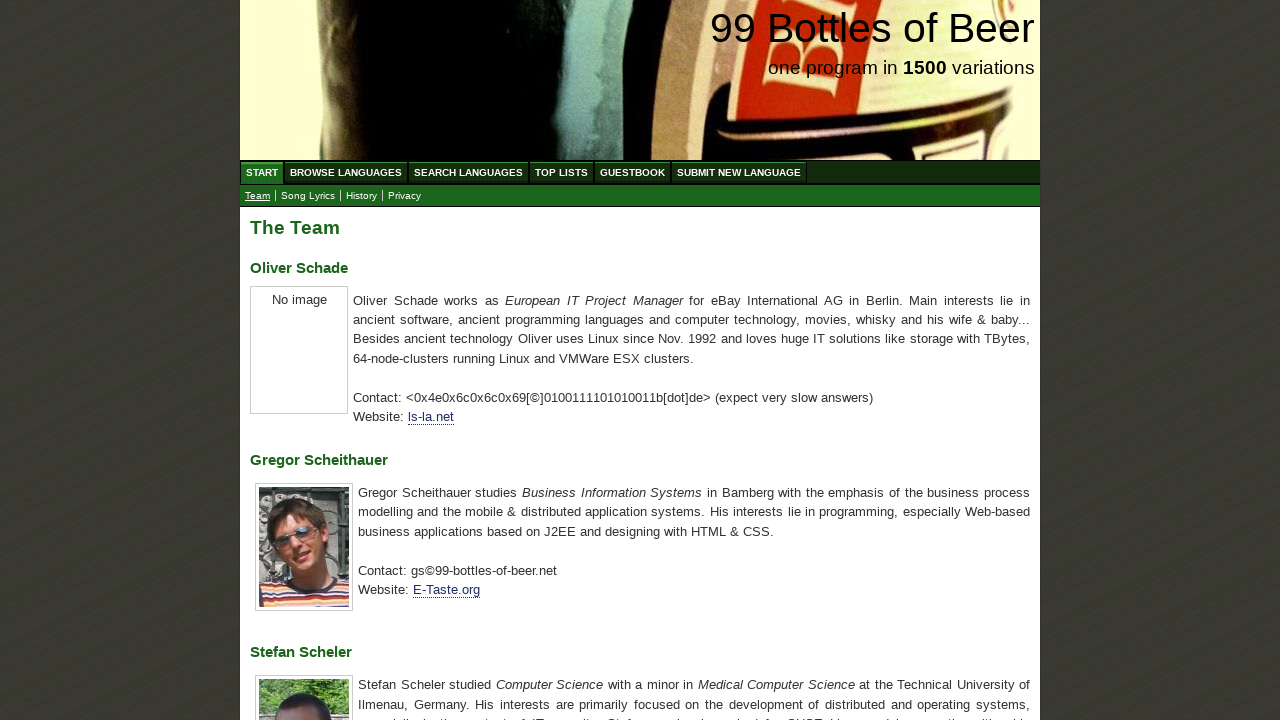

Waited for Oliver Schade name to appear
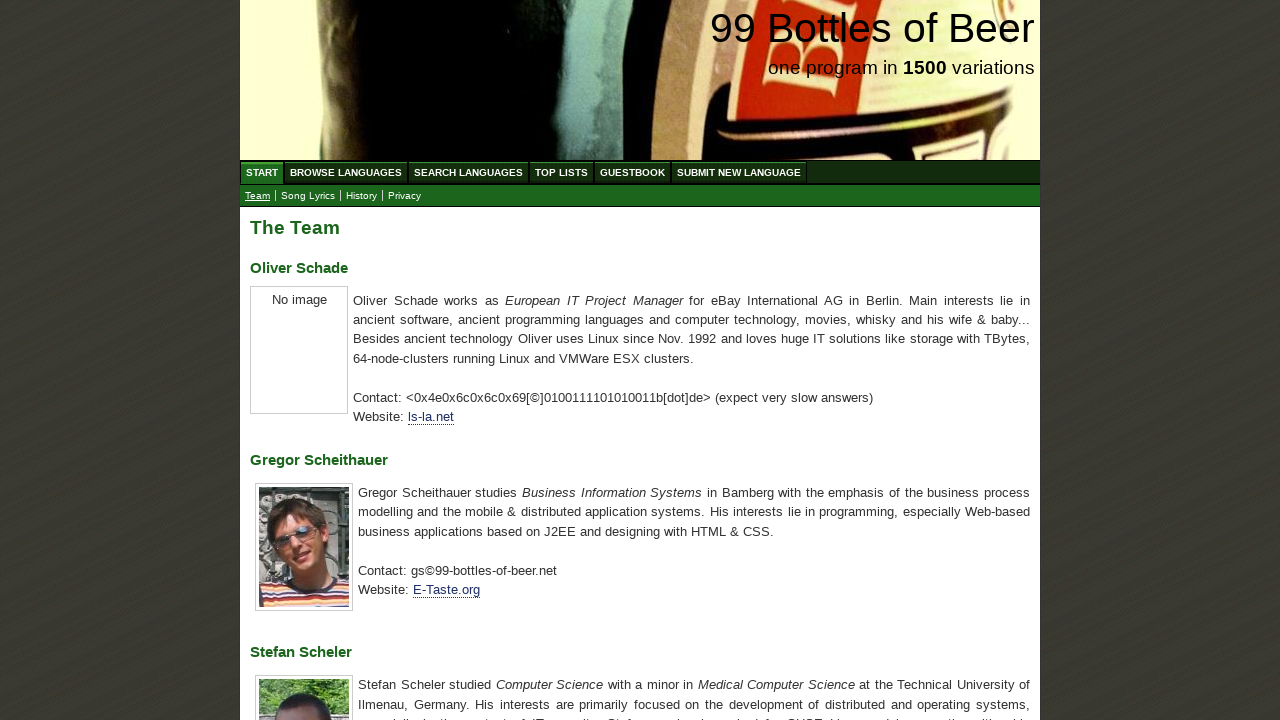

Located Oliver Schade element
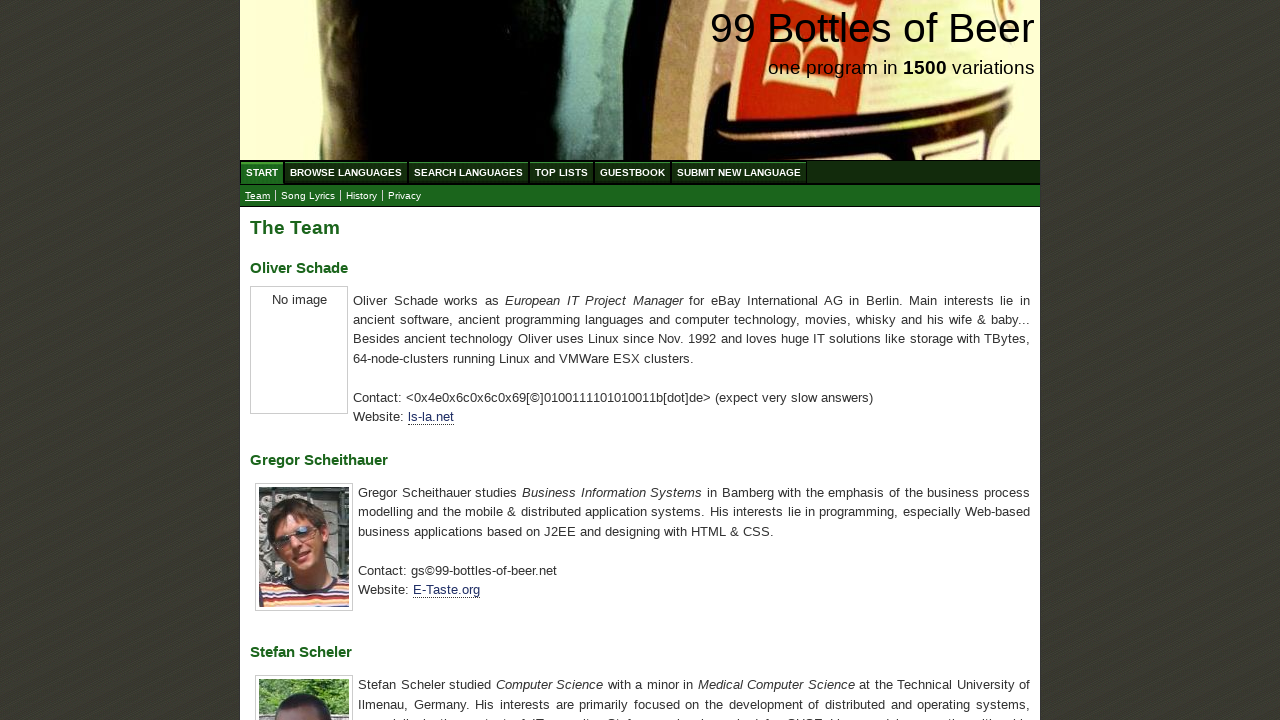

Verified Oliver Schade name is correct
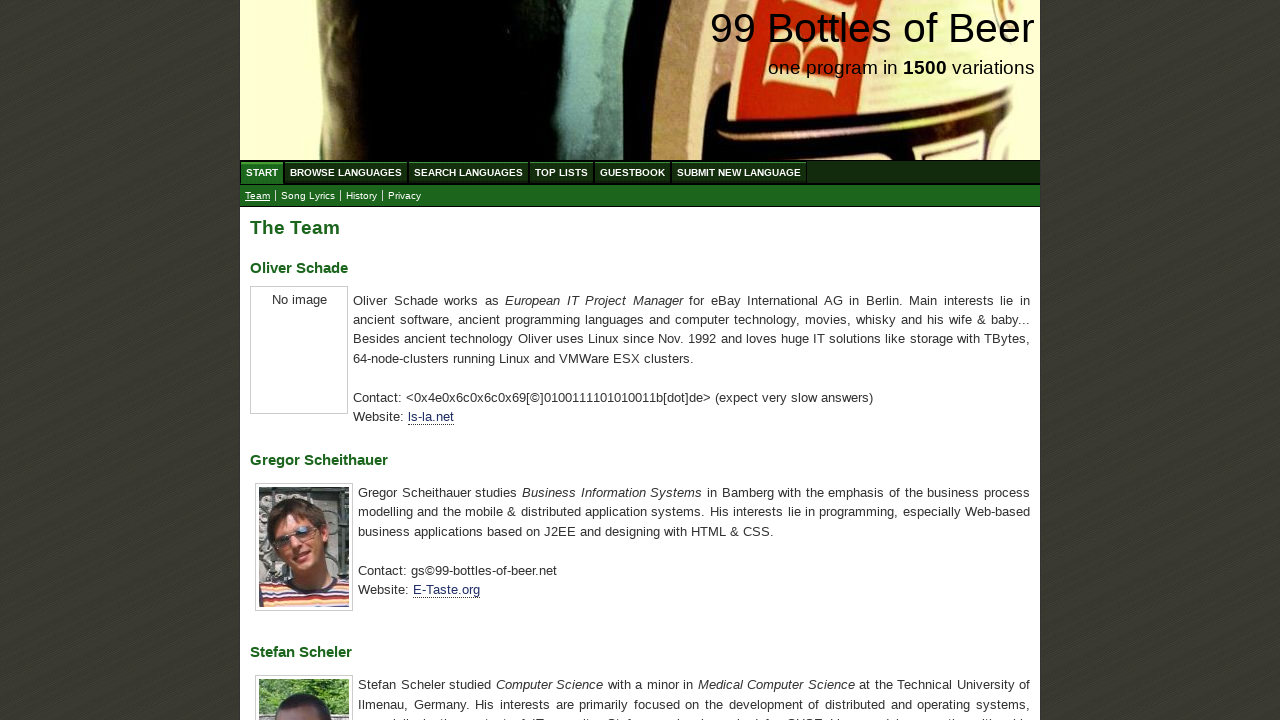

Located Gregor Scheithauer element
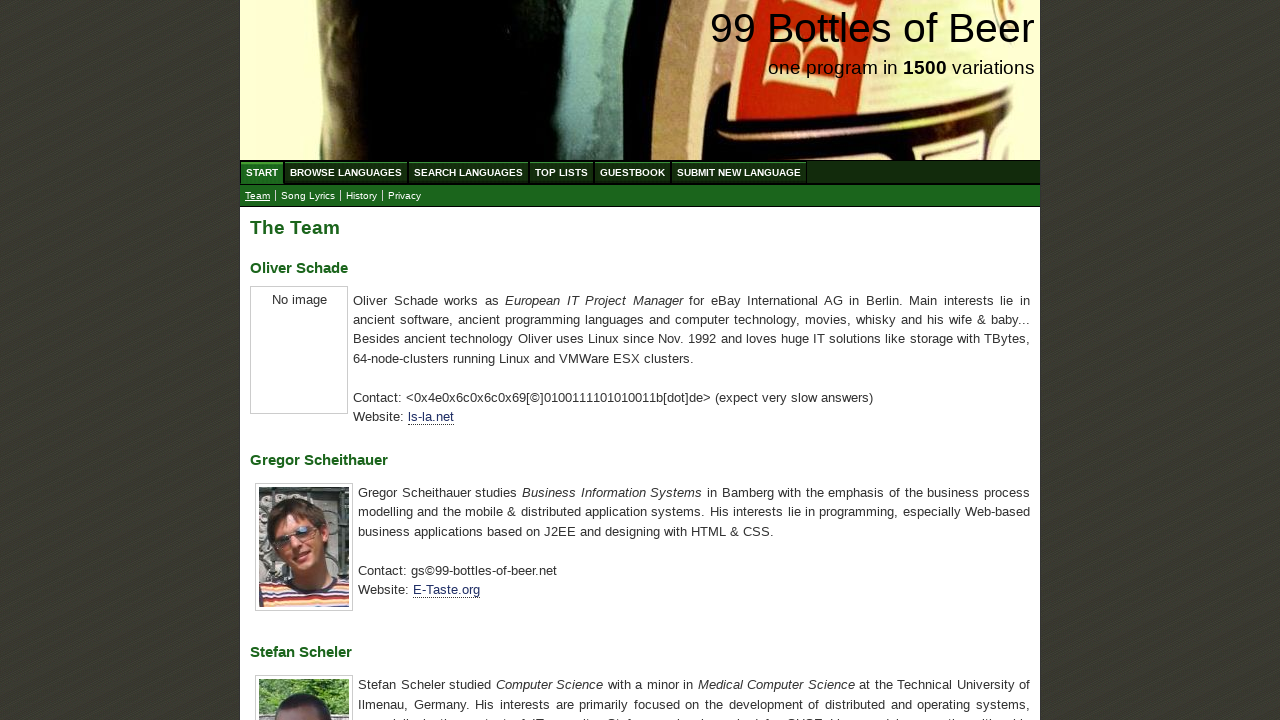

Verified Gregor Scheithauer name is correct
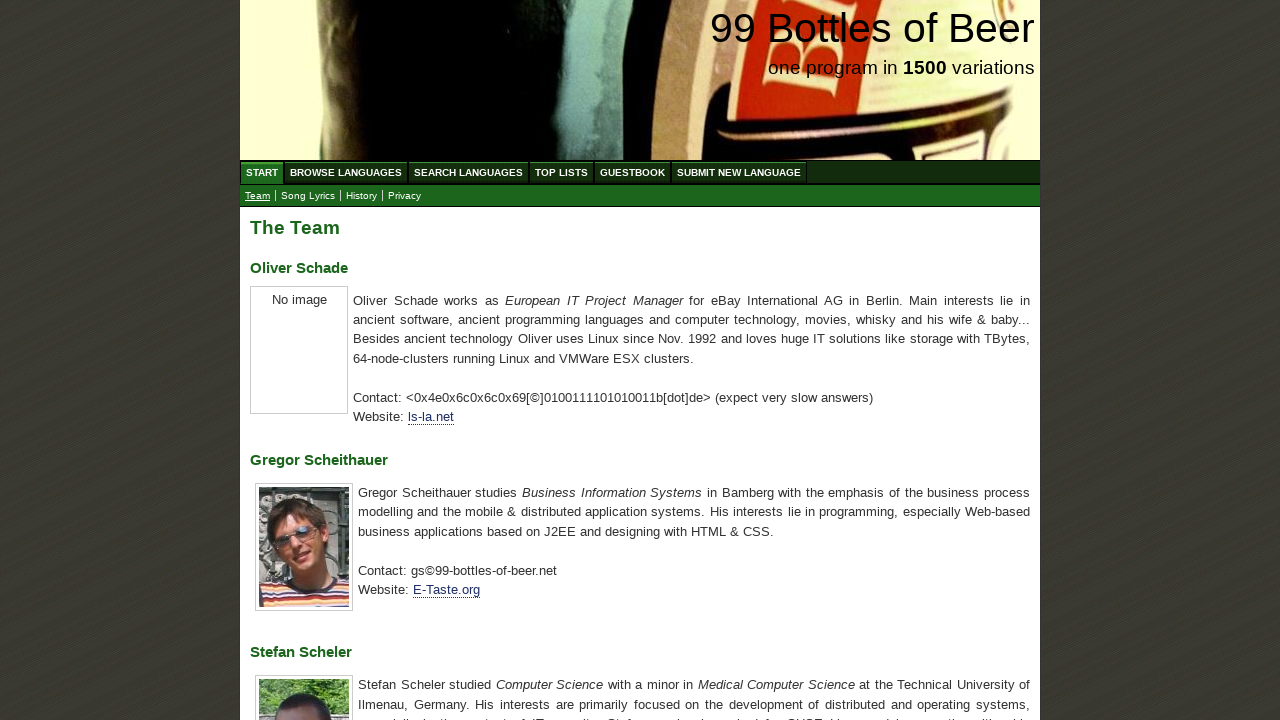

Located Stefan Scheler element
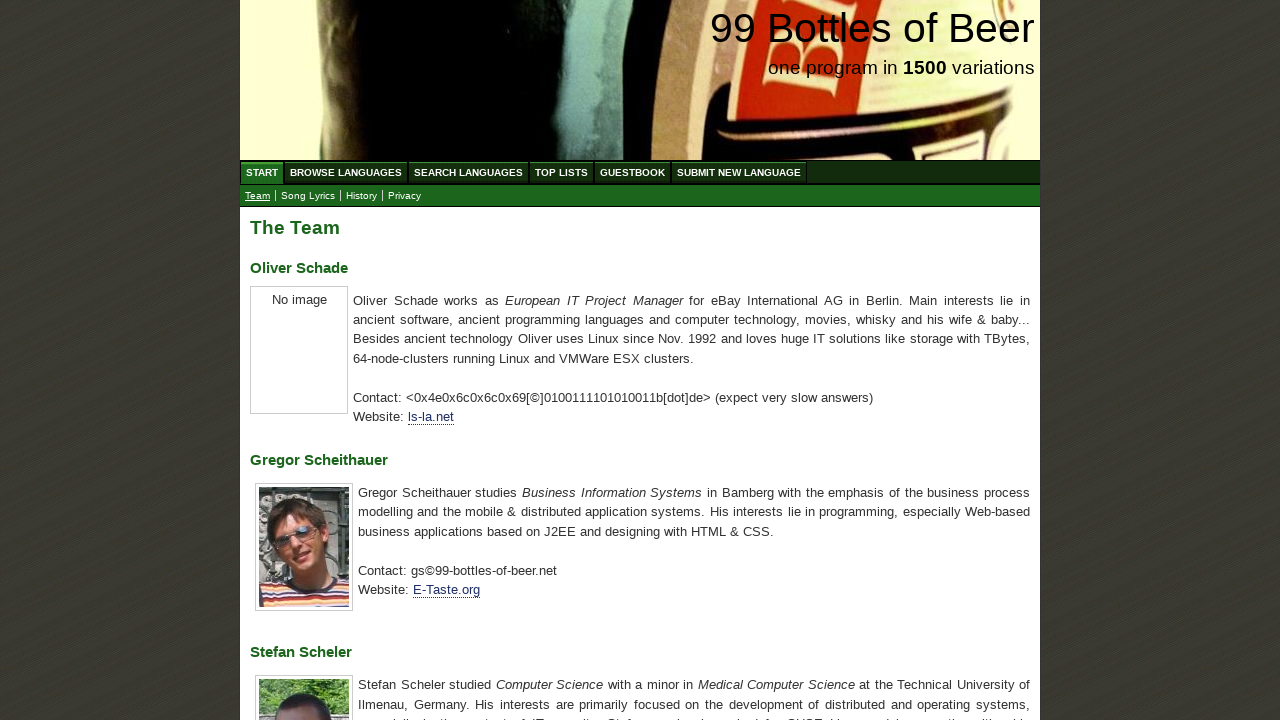

Verified Stefan Scheler name is correct
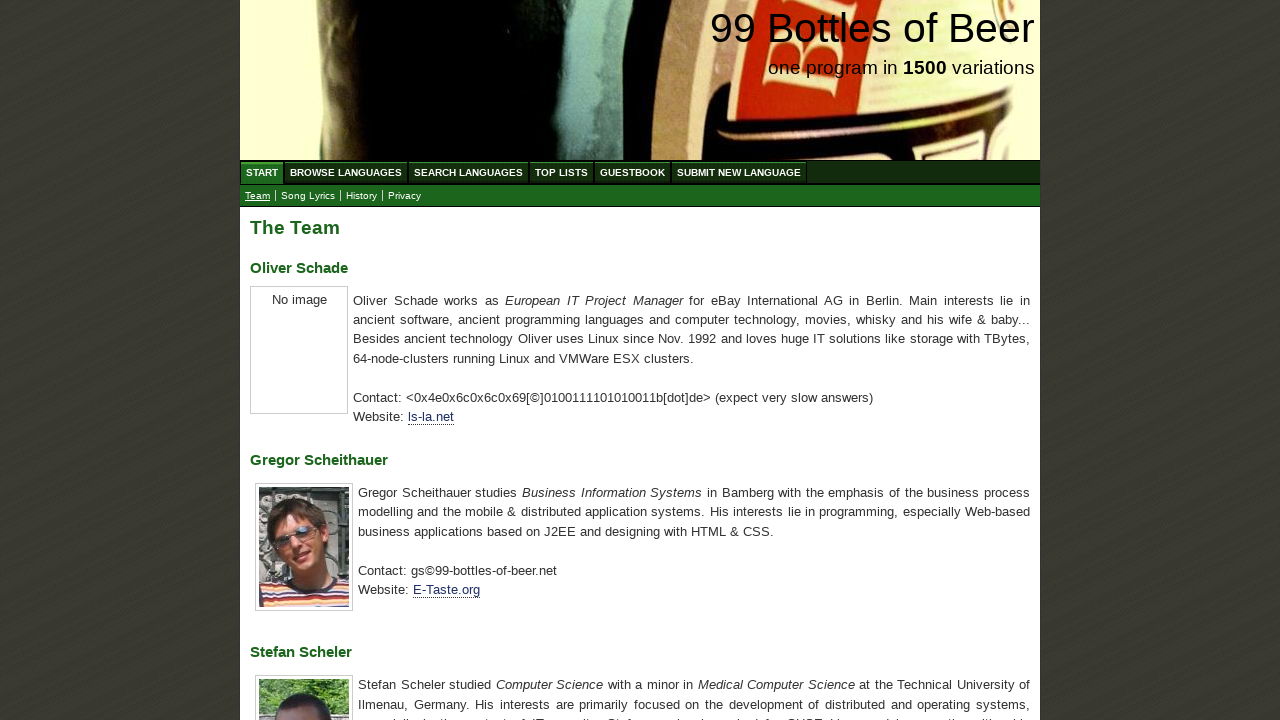

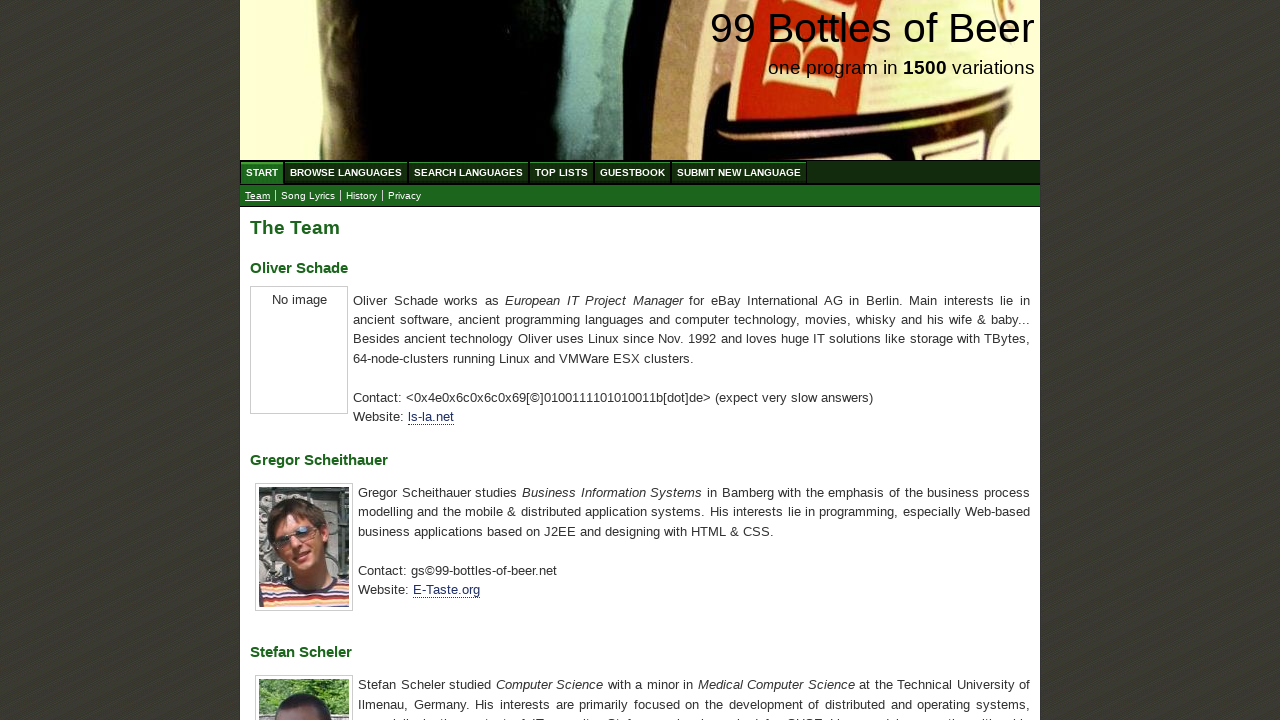